Tests a simple form by filling in first name, last name, city, and country fields using different element locator strategies, then submits the form

Starting URL: http://suninjuly.github.io/simple_form_find_task.html

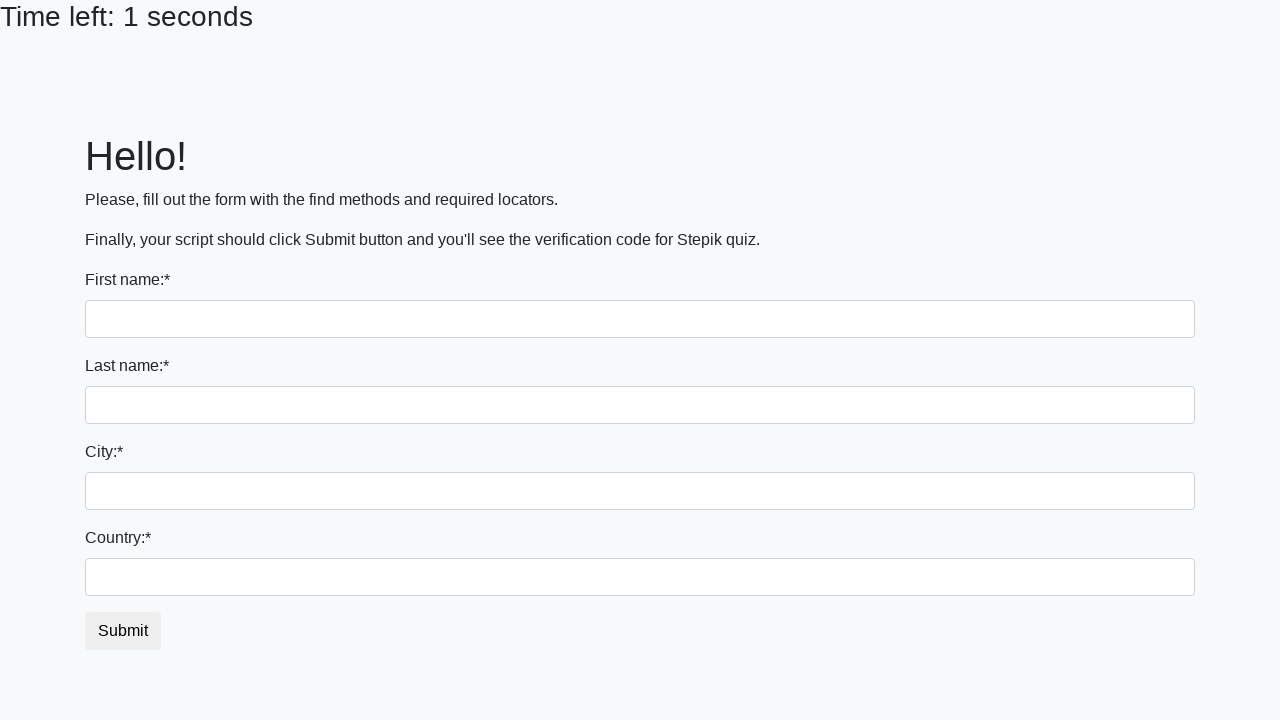

Filled first name field with 'Ivan' on input
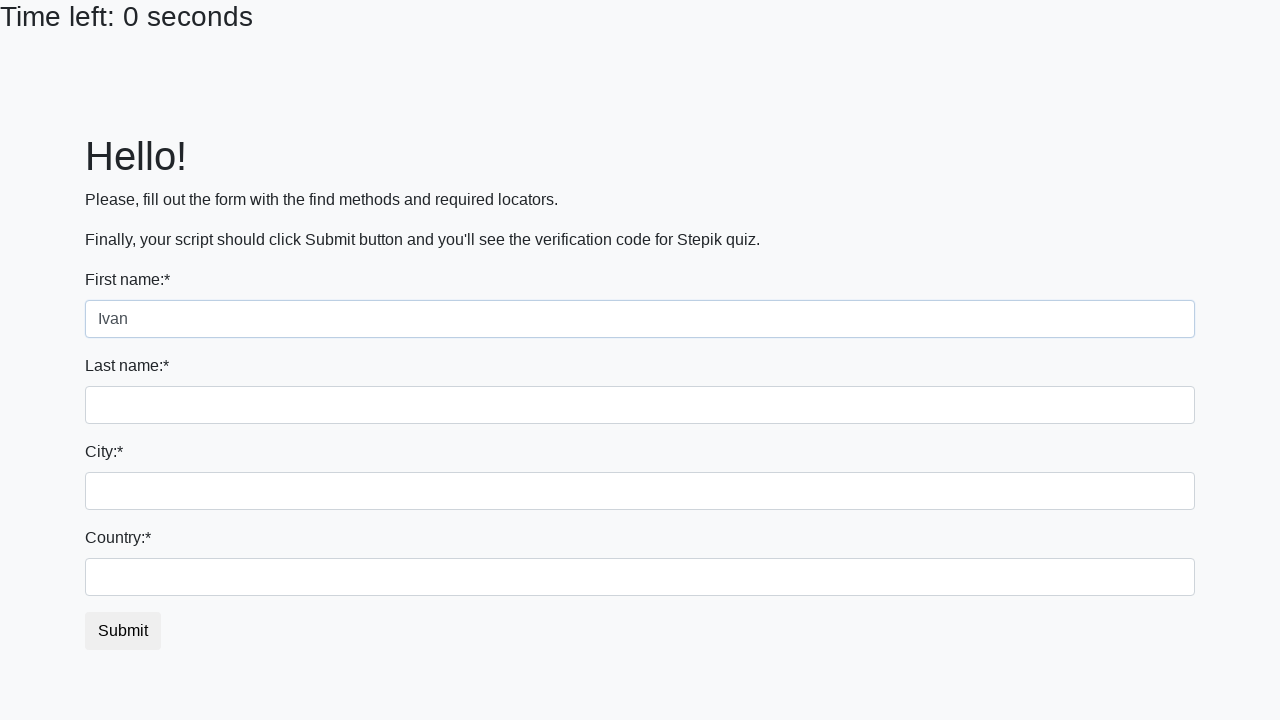

Filled last name field with 'Petrov' using name attribute on input[name='last_name']
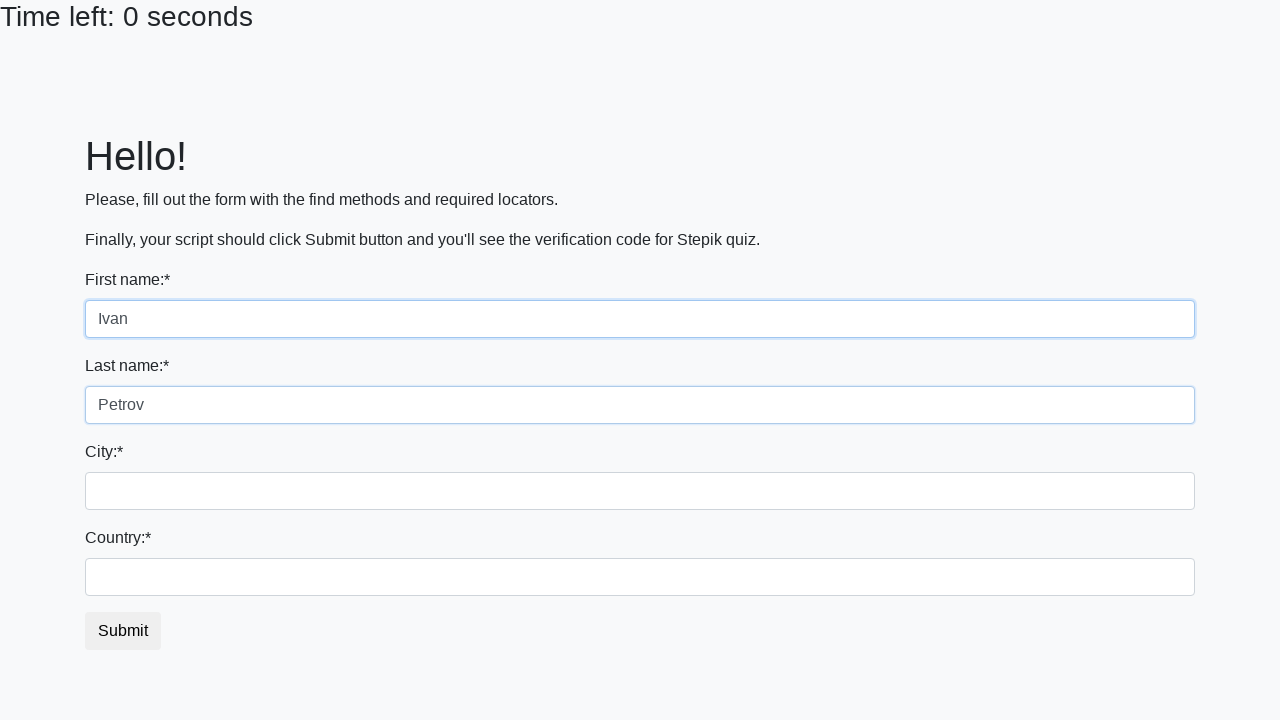

Filled city field with 'Smolensk' using class selector on .form-control.city
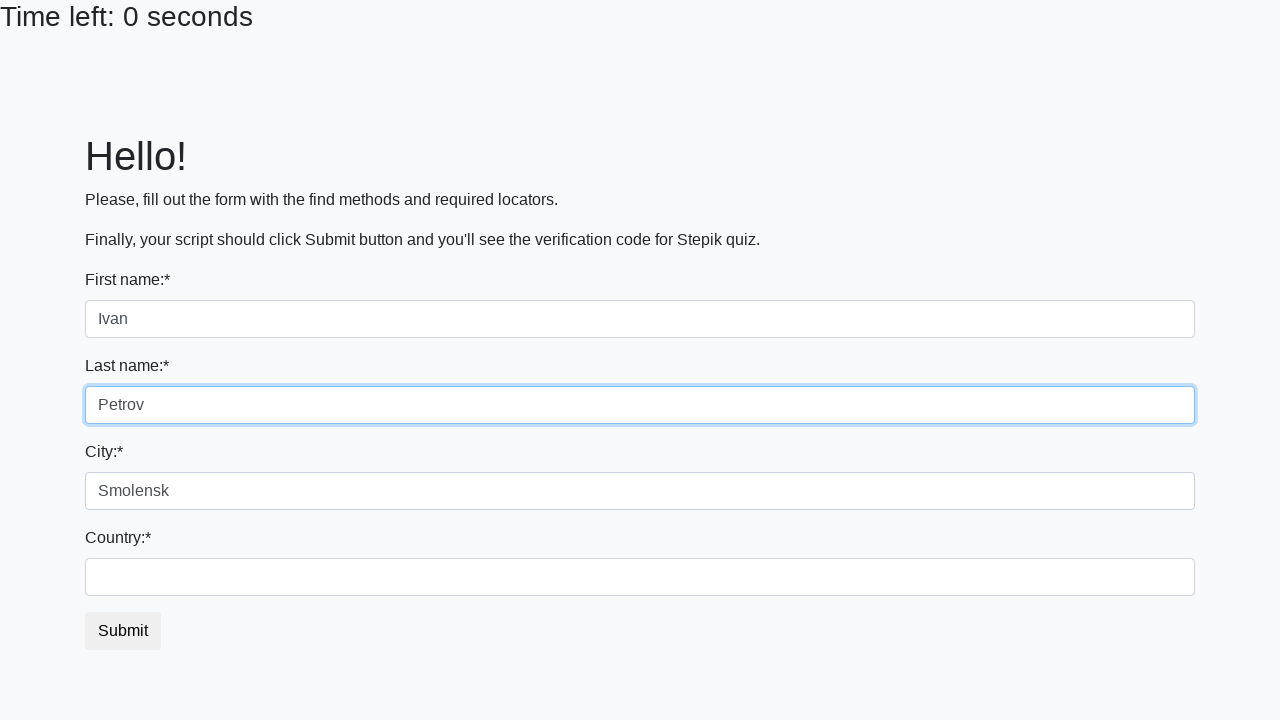

Filled country field with 'Russia' using ID selector on #country
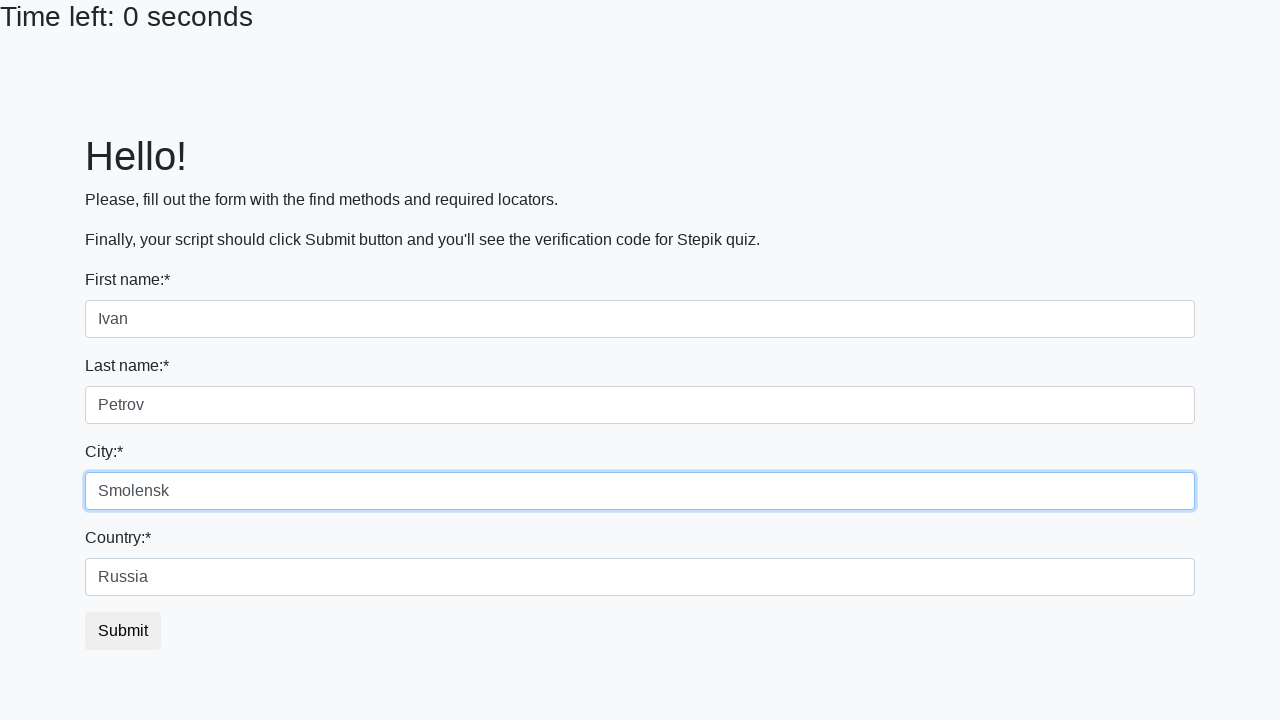

Clicked submit button to submit the form at (123, 631) on #submit_button
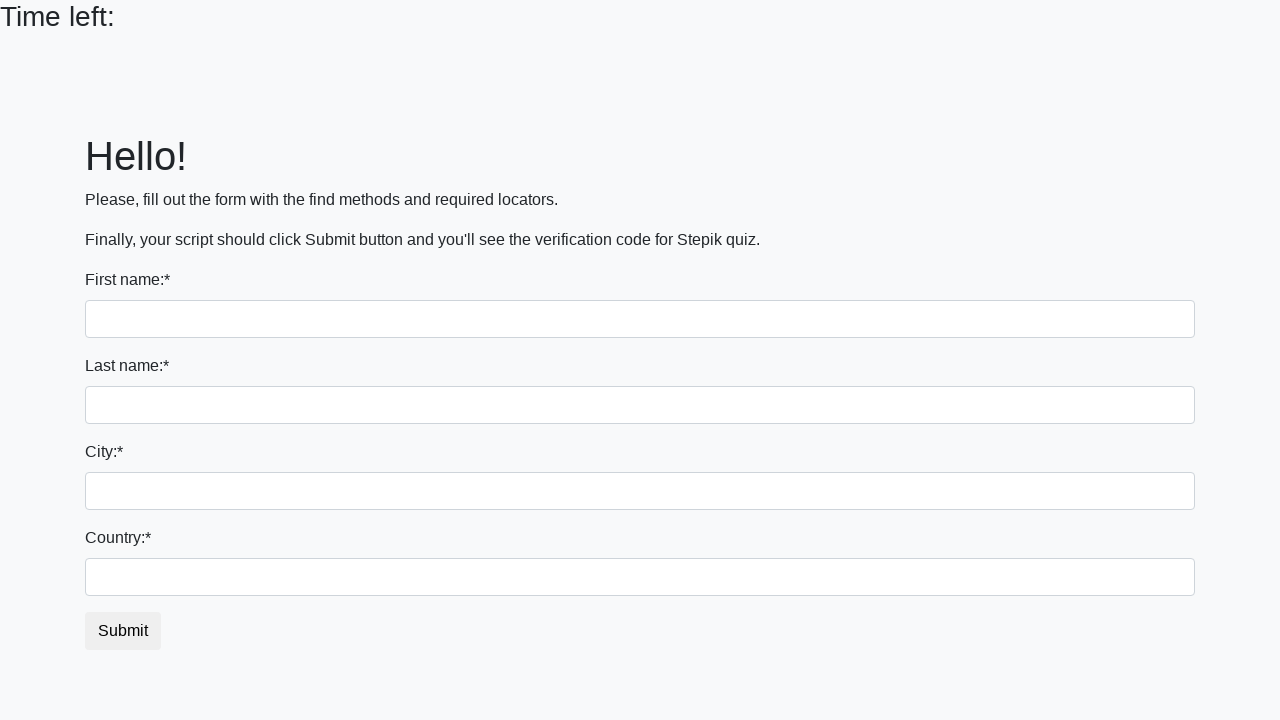

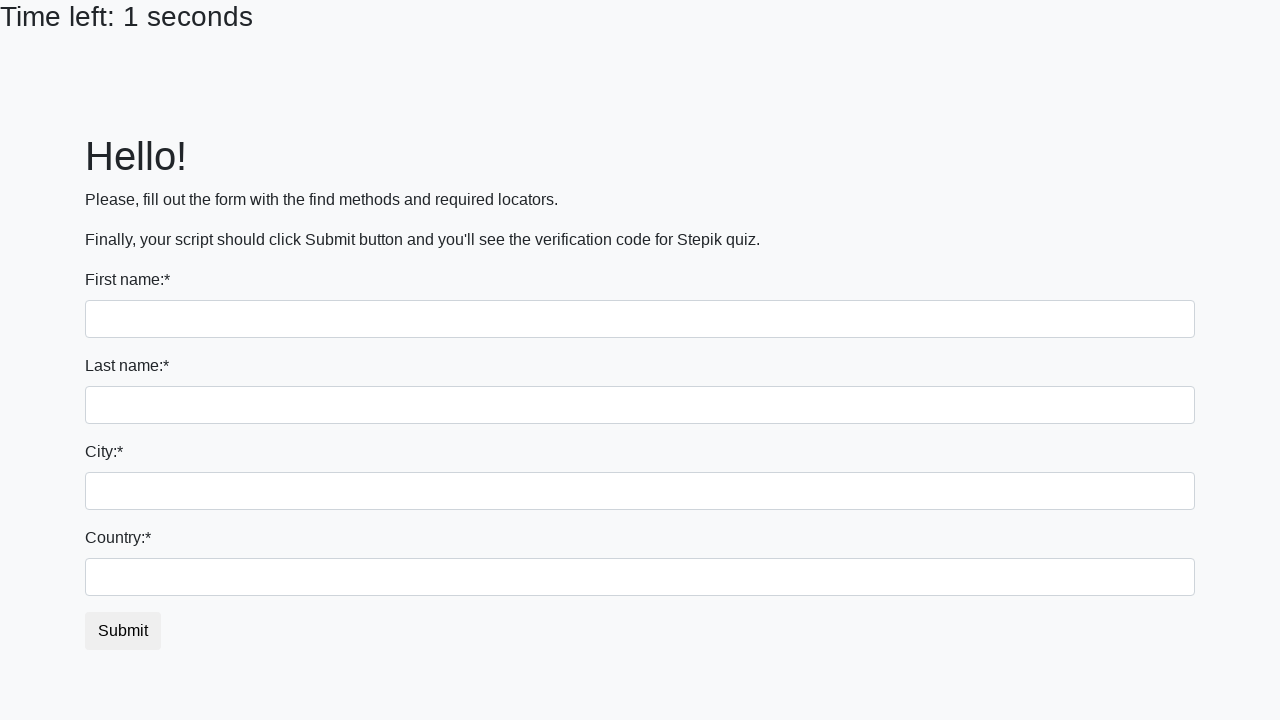